Verifies the homepage title of OrangeHRM demo site

Starting URL: https://opensource-demo.orangehrmlive.com/

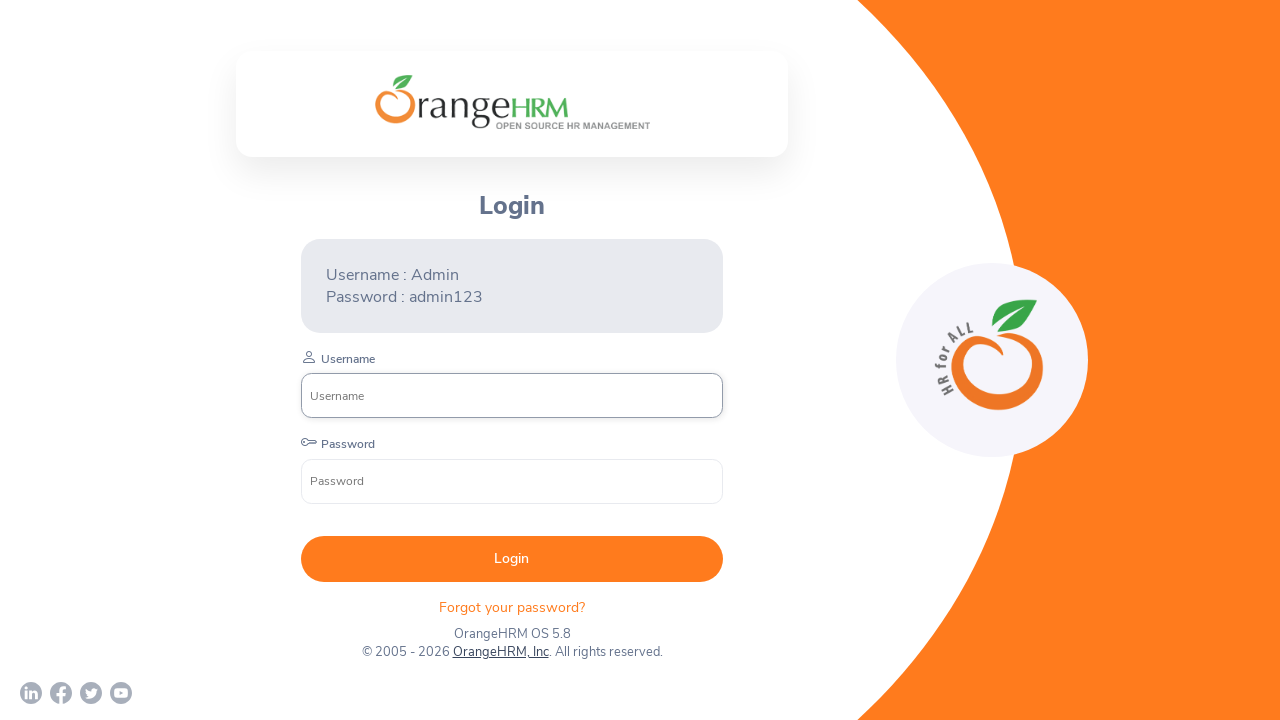

Navigated to OrangeHRM demo site homepage
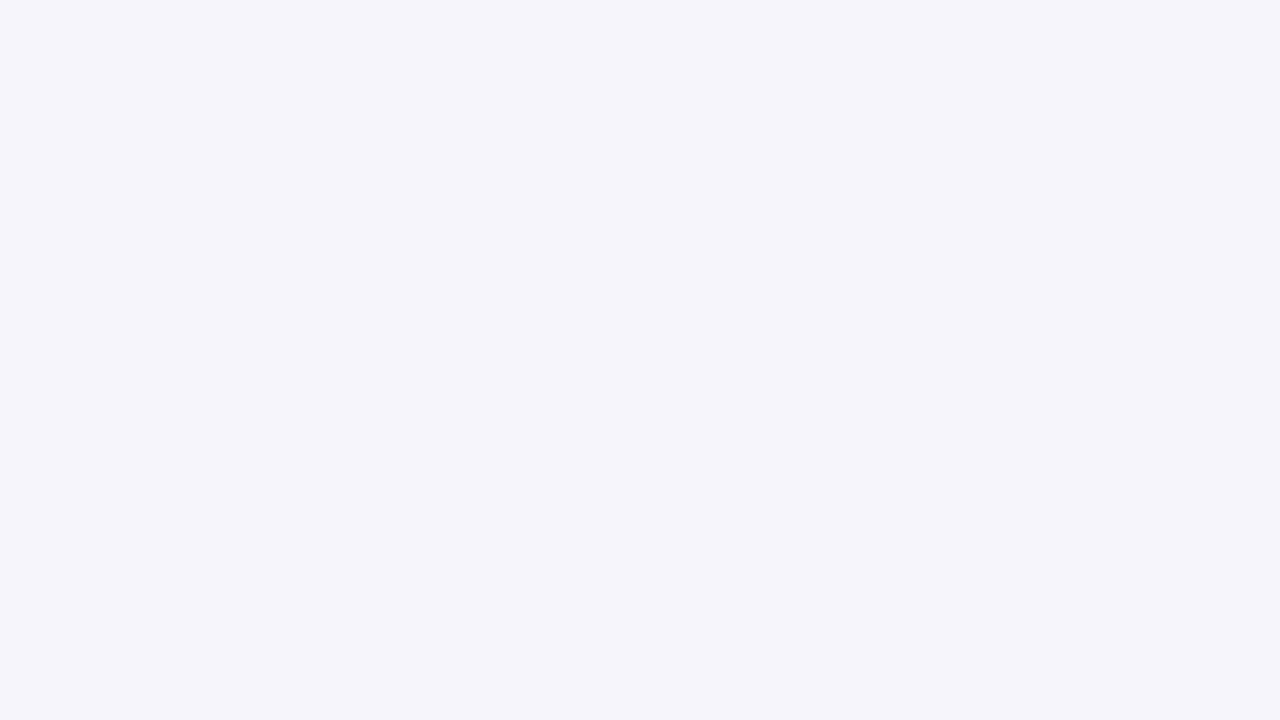

Verified homepage title is 'OrangeHRM'
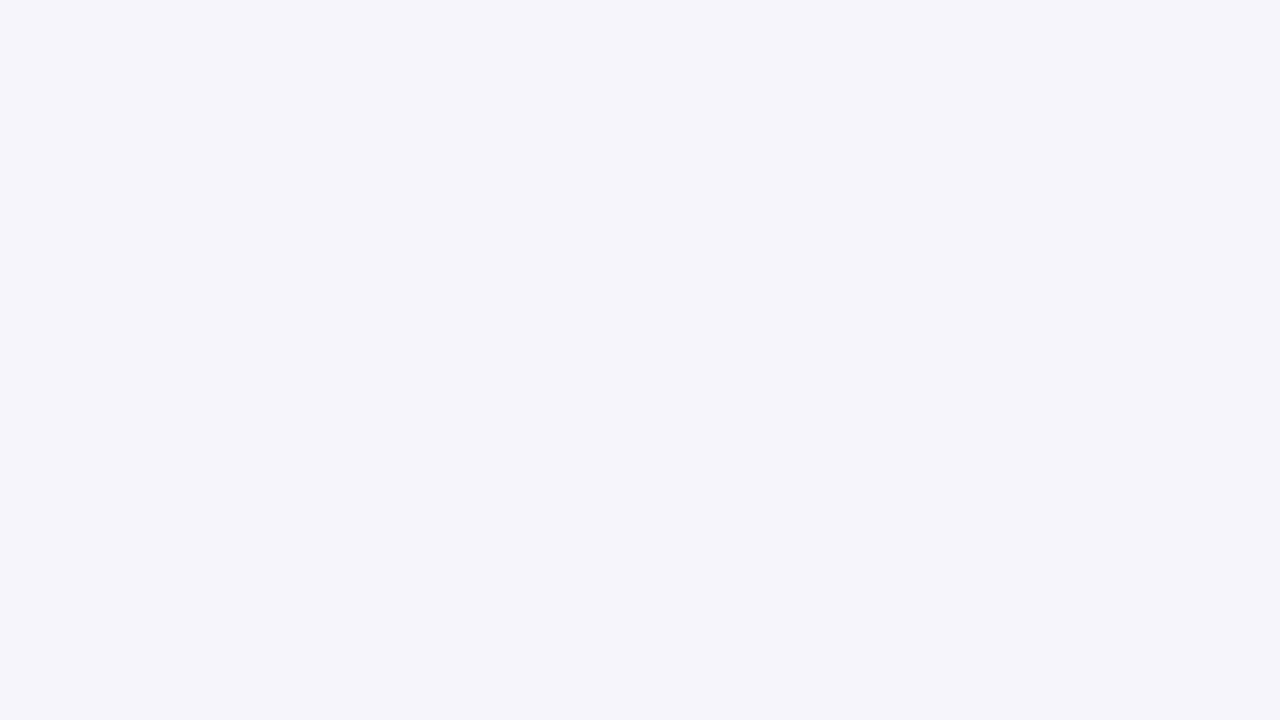

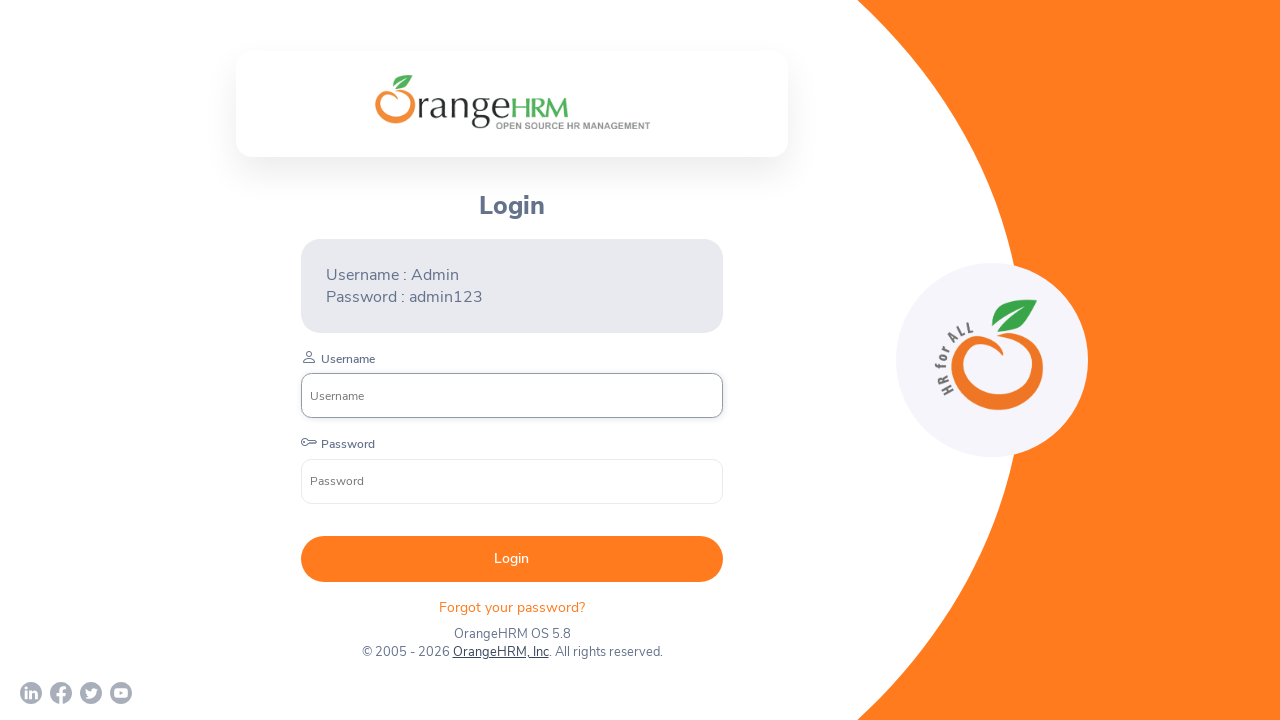